Tests un-marking items as complete by unchecking the checkbox after marking complete

Starting URL: https://demo.playwright.dev/todomvc

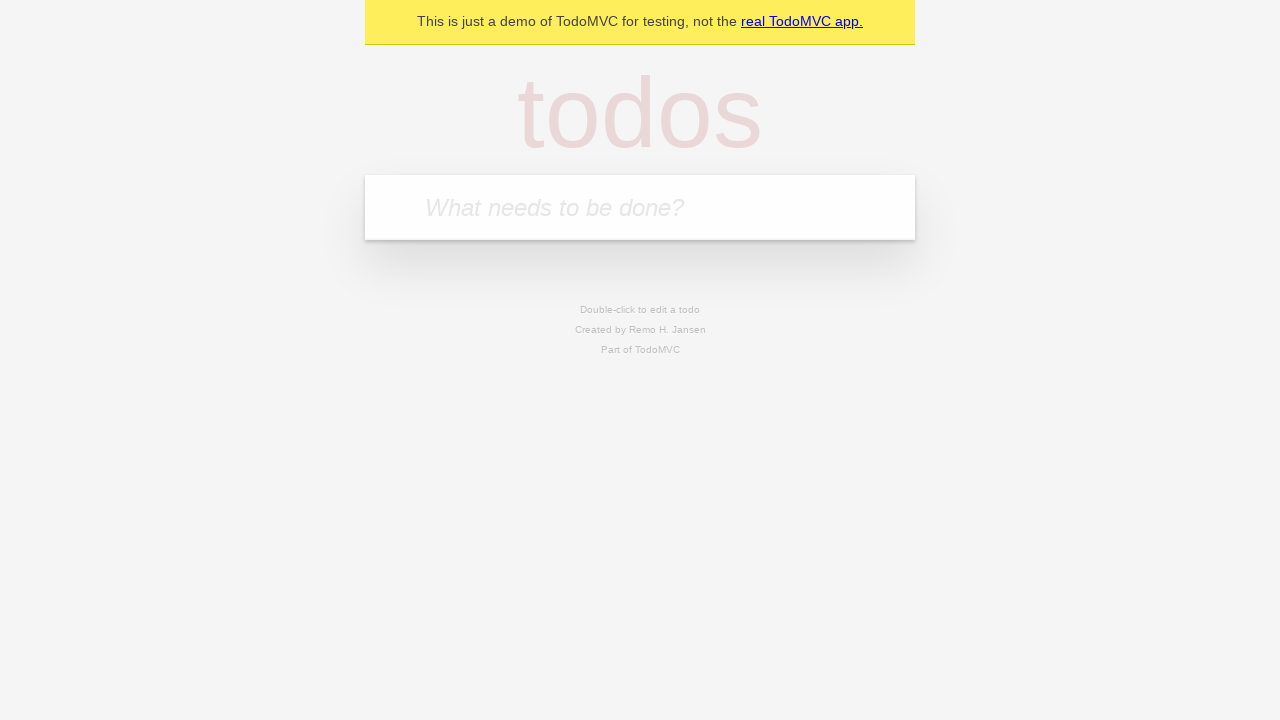

Filled todo input with 'buy some cheese' on internal:attr=[placeholder="What needs to be done?"i]
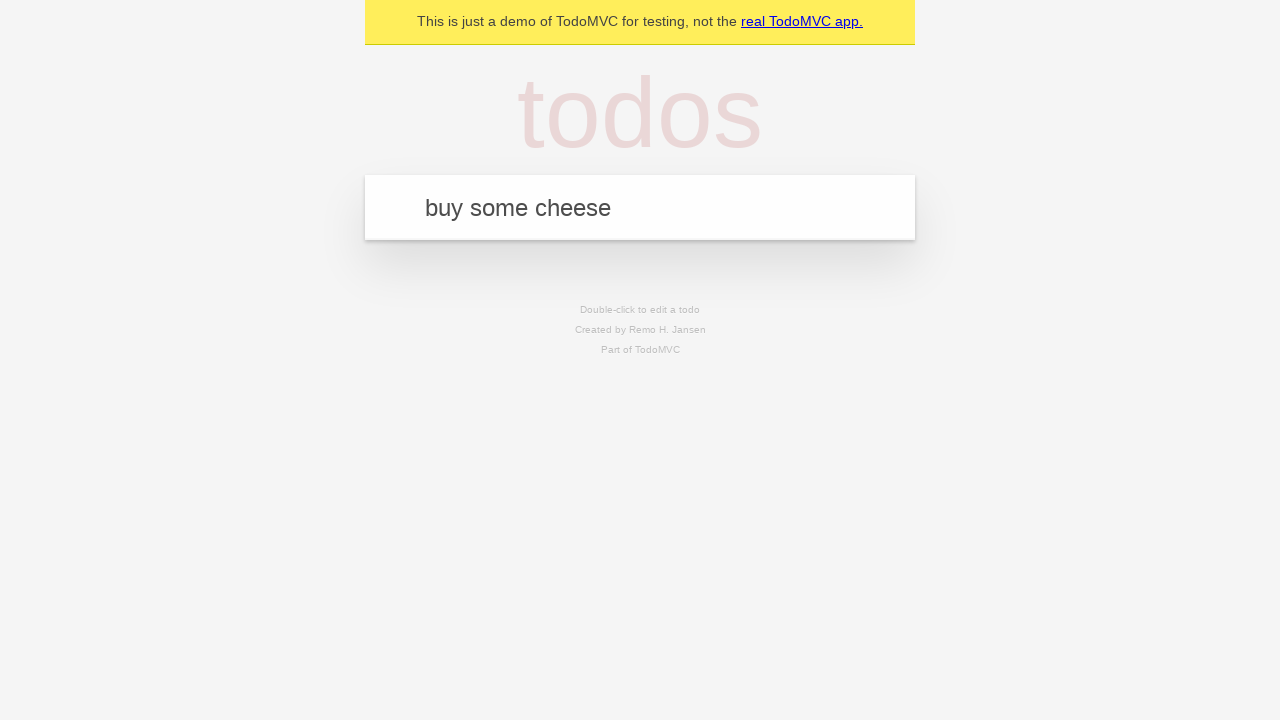

Pressed Enter to create first todo item on internal:attr=[placeholder="What needs to be done?"i]
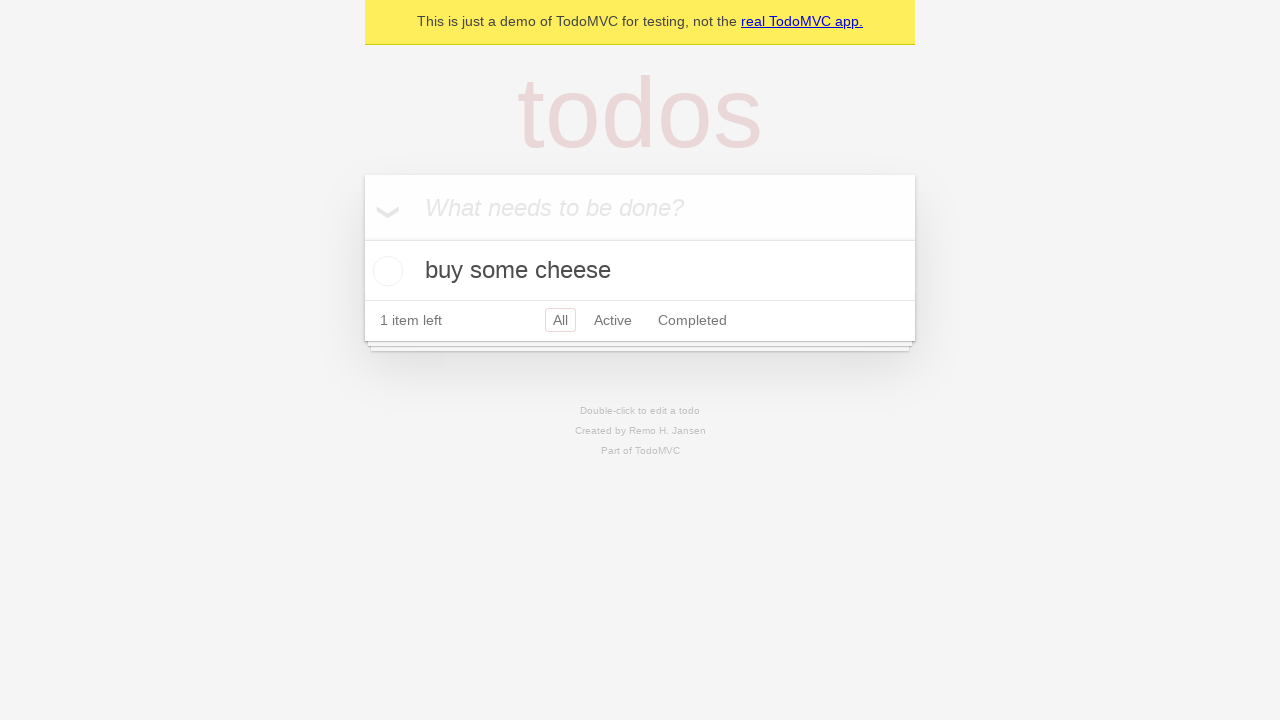

Filled todo input with 'feed the cat' on internal:attr=[placeholder="What needs to be done?"i]
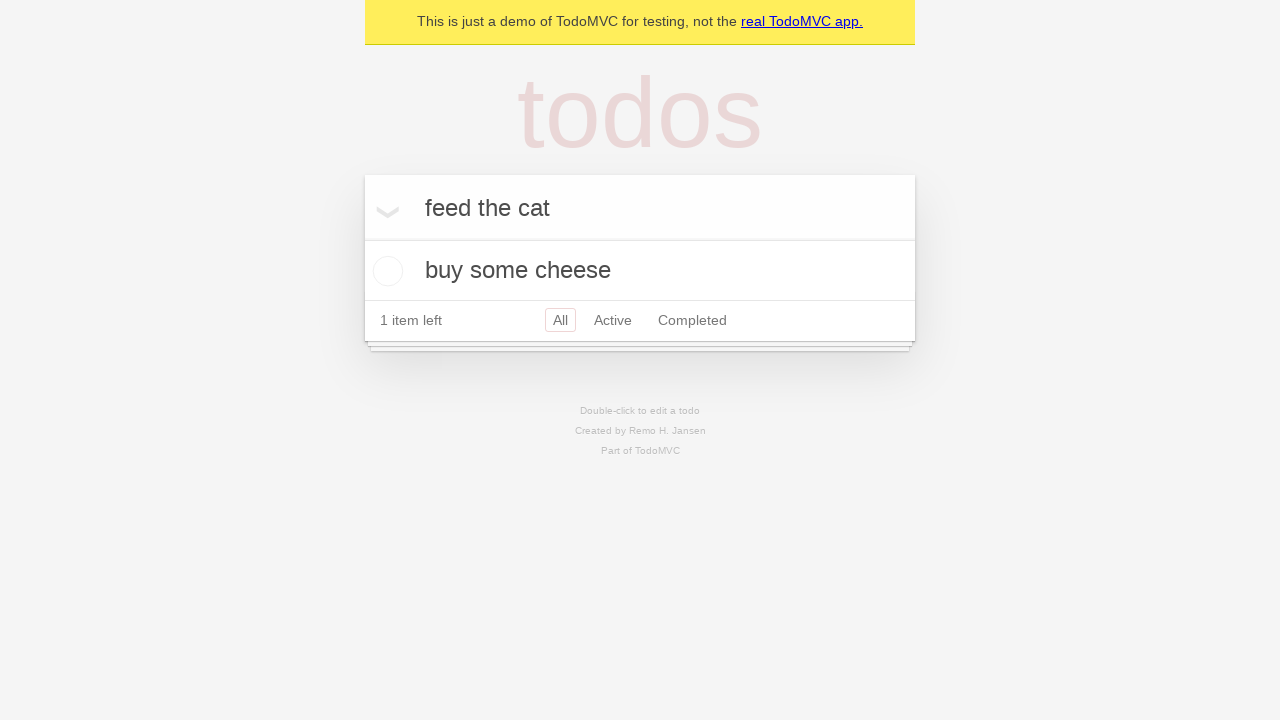

Pressed Enter to create second todo item on internal:attr=[placeholder="What needs to be done?"i]
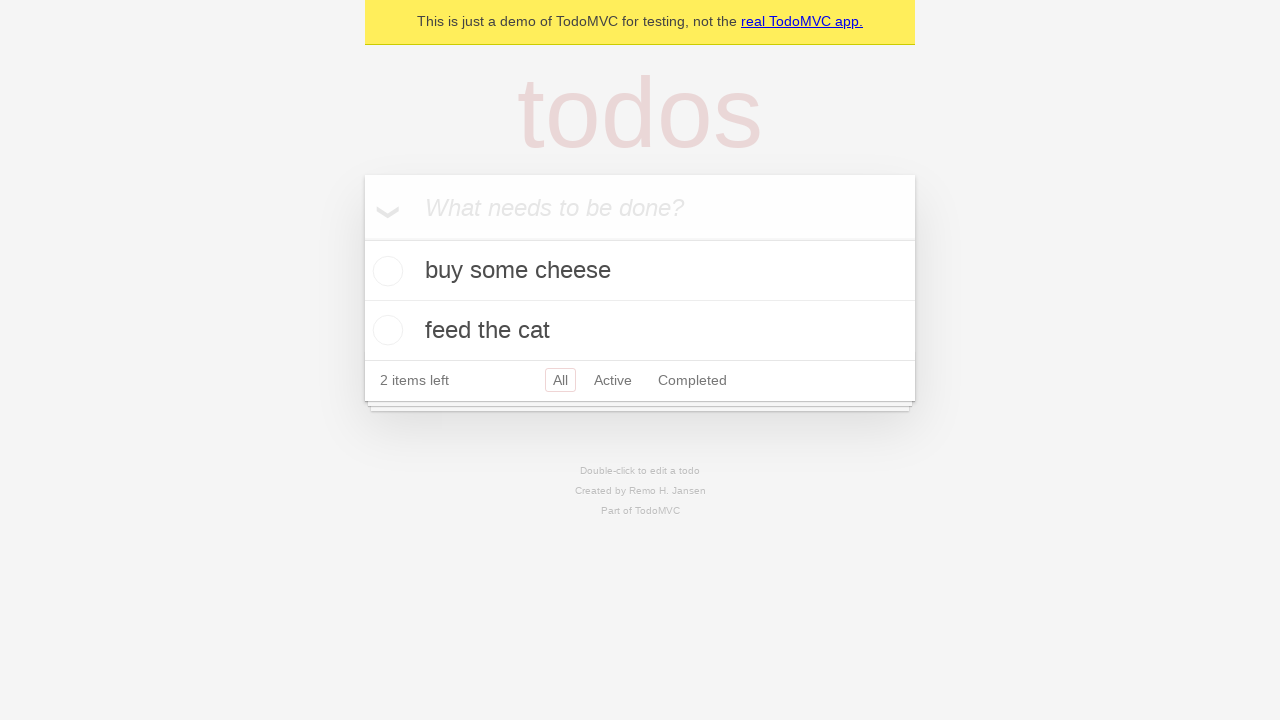

Checked checkbox to mark first item as complete at (385, 271) on internal:testid=[data-testid="todo-item"s] >> nth=0 >> internal:role=checkbox
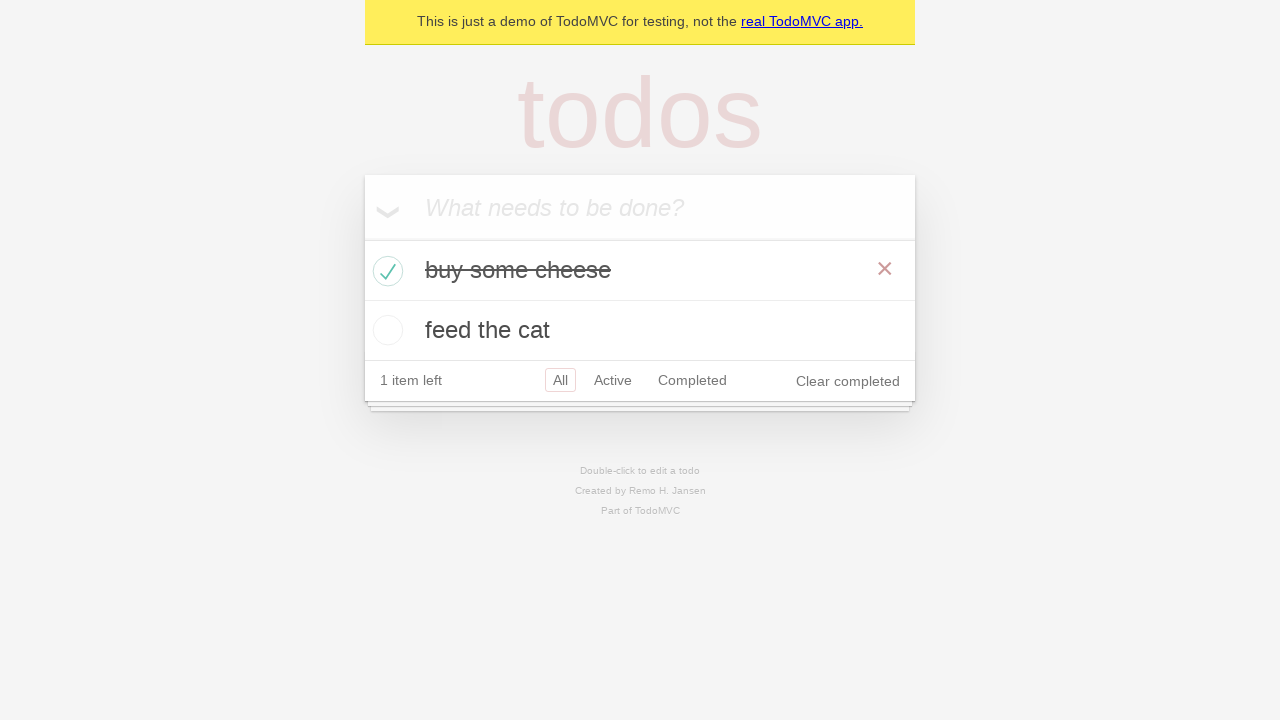

Unchecked checkbox to unmark first item as complete at (385, 271) on internal:testid=[data-testid="todo-item"s] >> nth=0 >> internal:role=checkbox
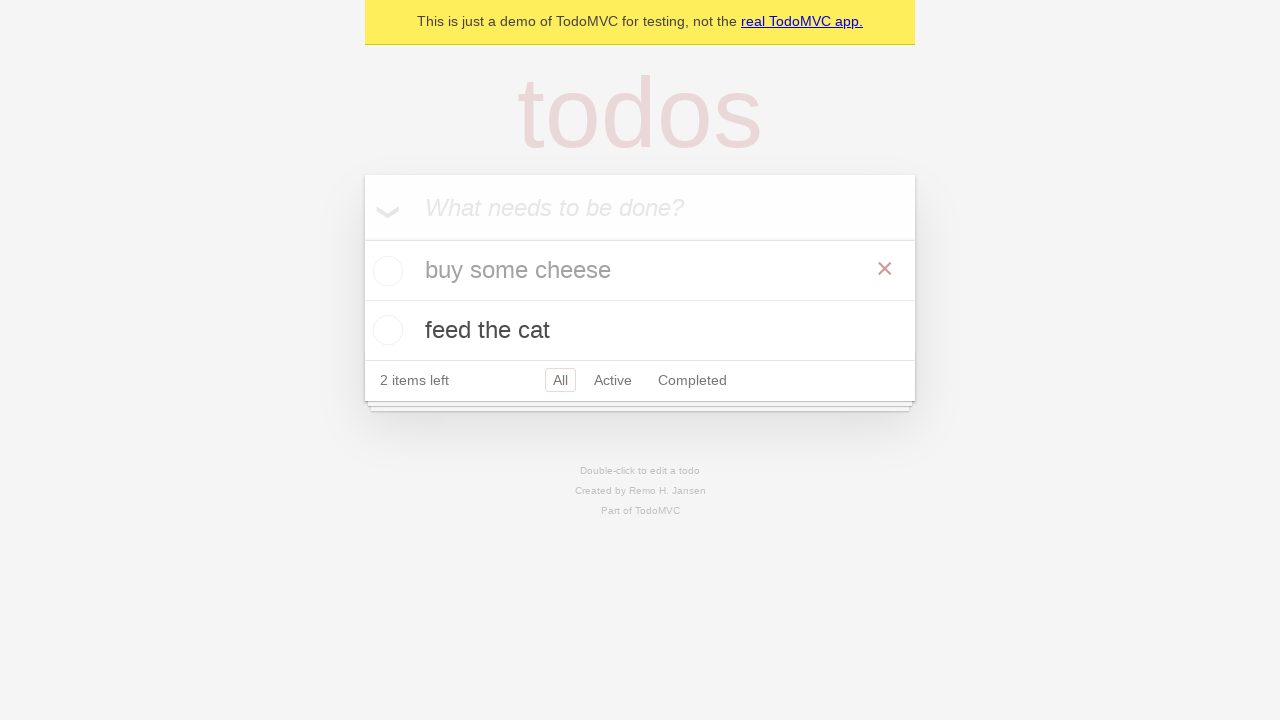

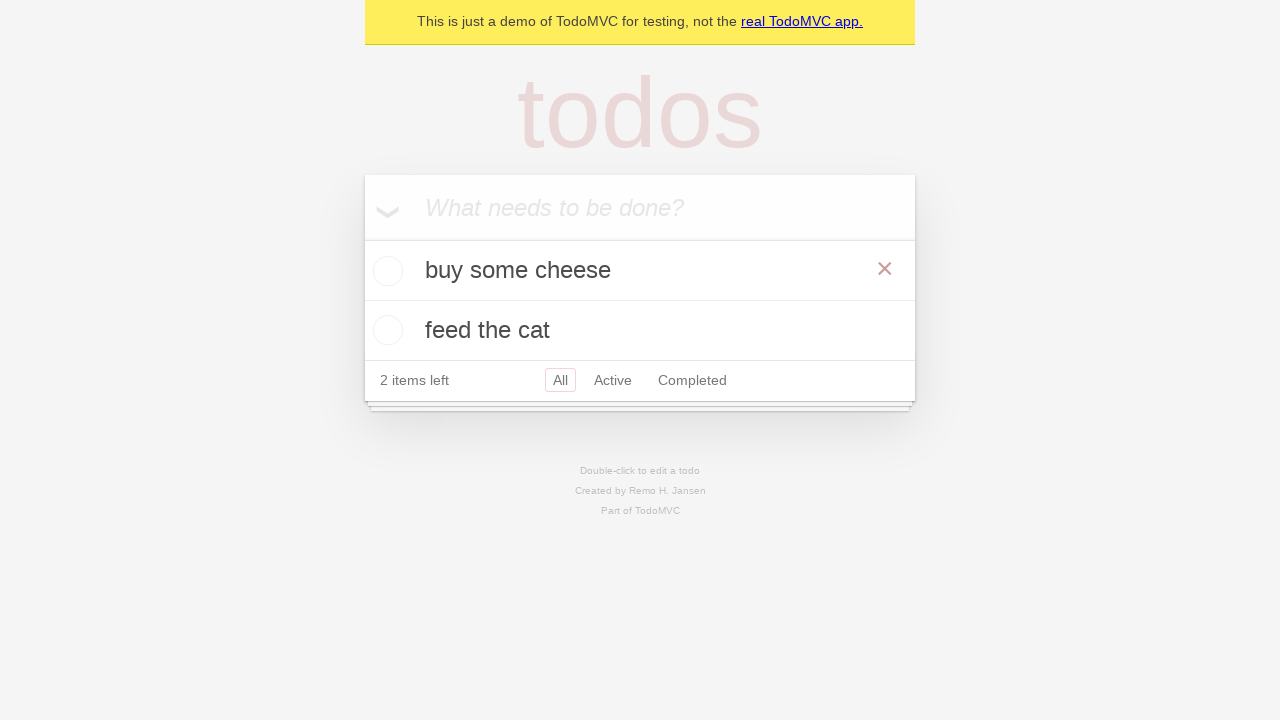